Tests browser back button navigation between filter views

Starting URL: https://demo.playwright.dev/todomvc

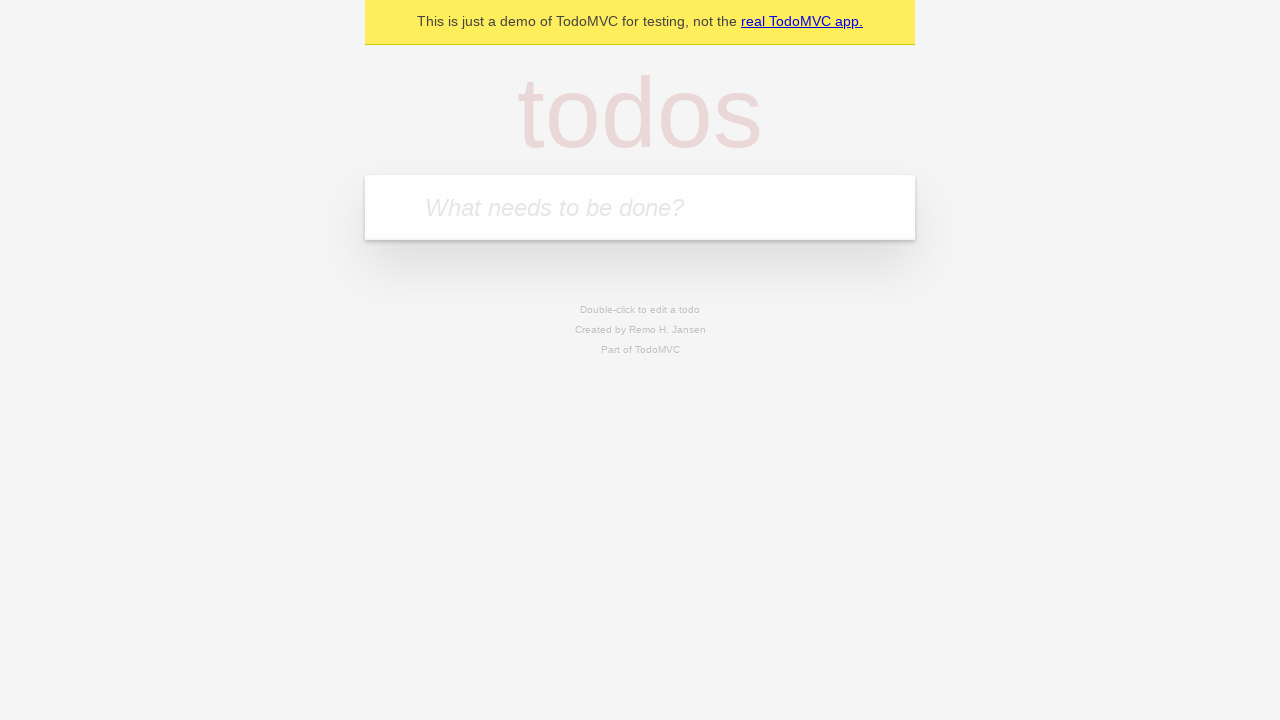

Filled todo input with 'buy some cheese' on internal:attr=[placeholder="What needs to be done?"i]
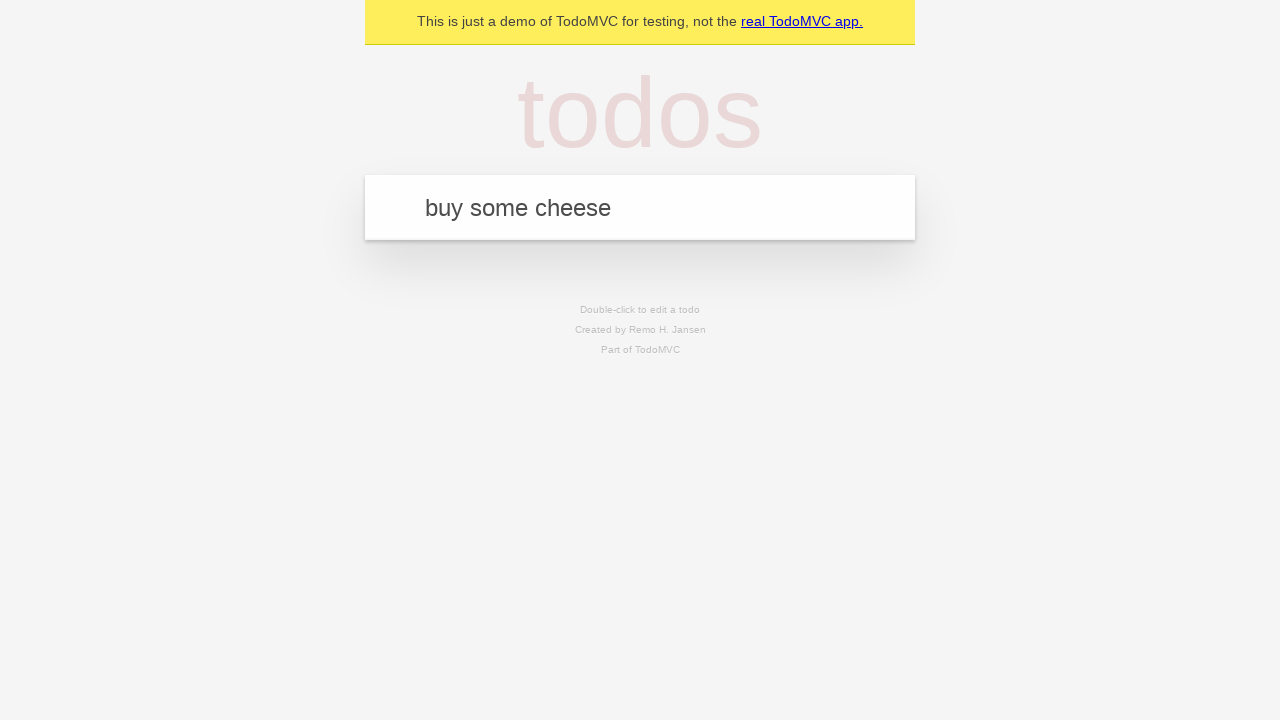

Pressed Enter to add first todo on internal:attr=[placeholder="What needs to be done?"i]
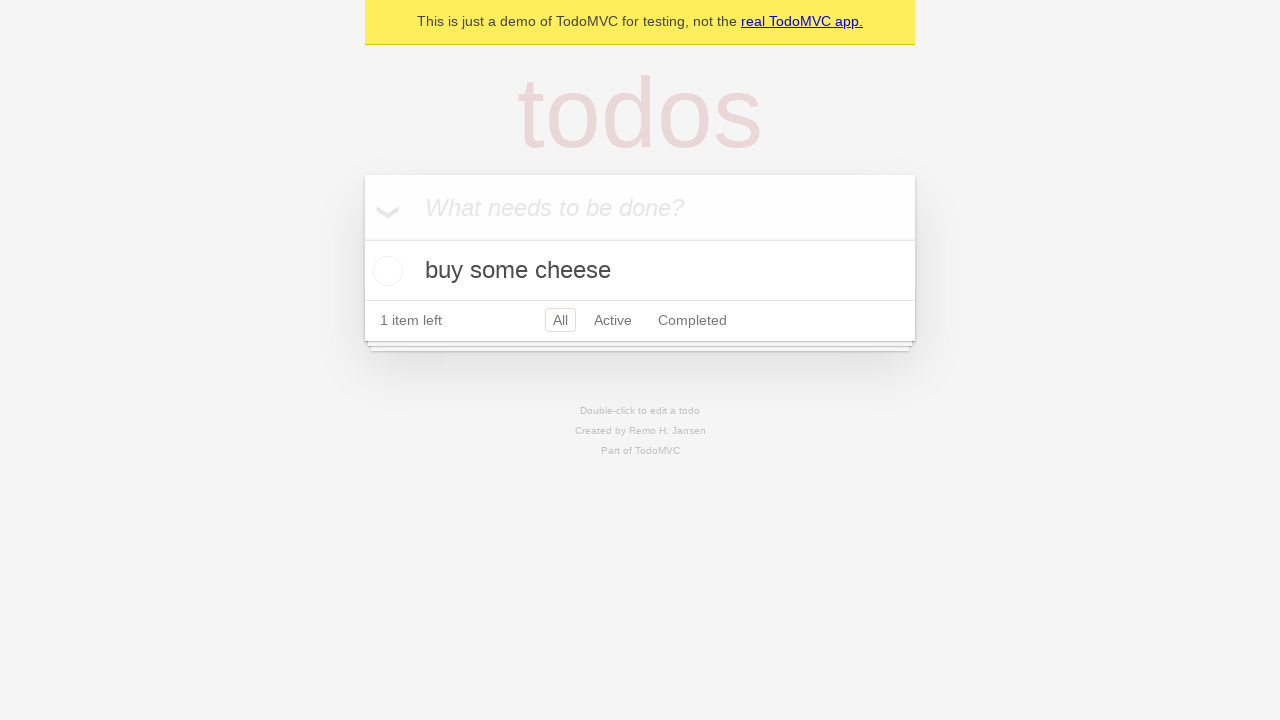

Filled todo input with 'feed the cat' on internal:attr=[placeholder="What needs to be done?"i]
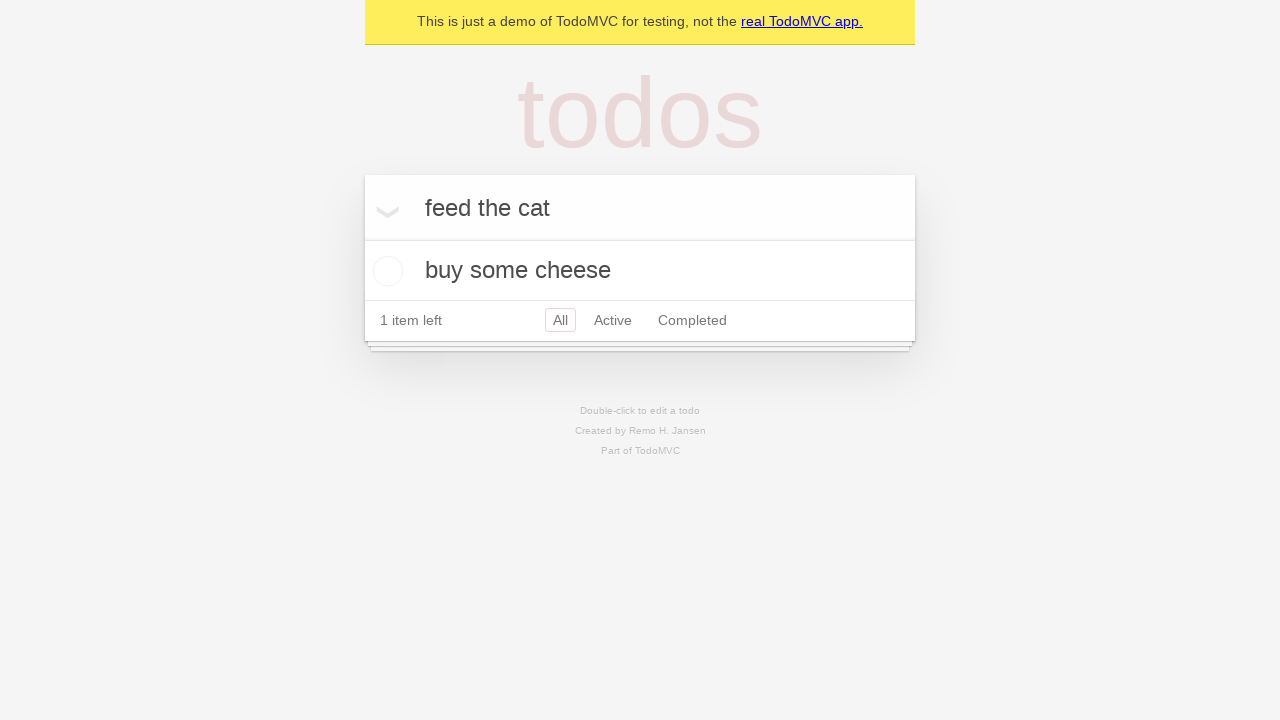

Pressed Enter to add second todo on internal:attr=[placeholder="What needs to be done?"i]
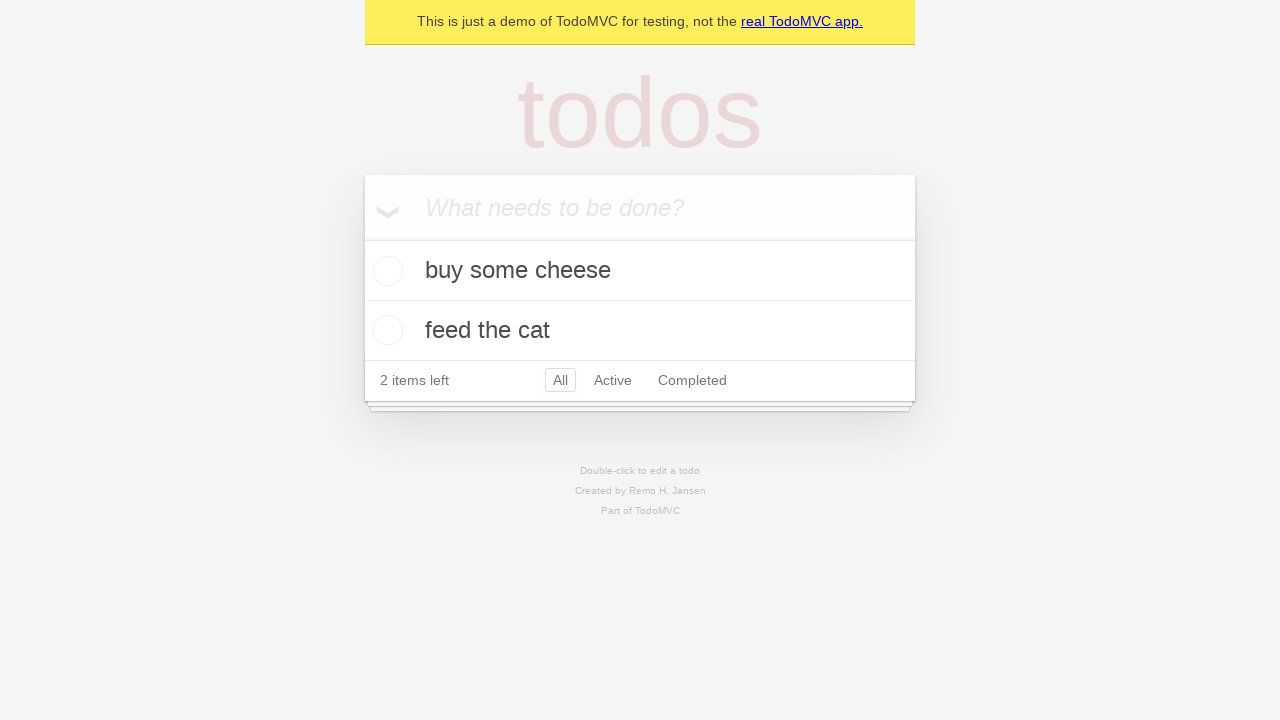

Filled todo input with 'book a doctors appointment' on internal:attr=[placeholder="What needs to be done?"i]
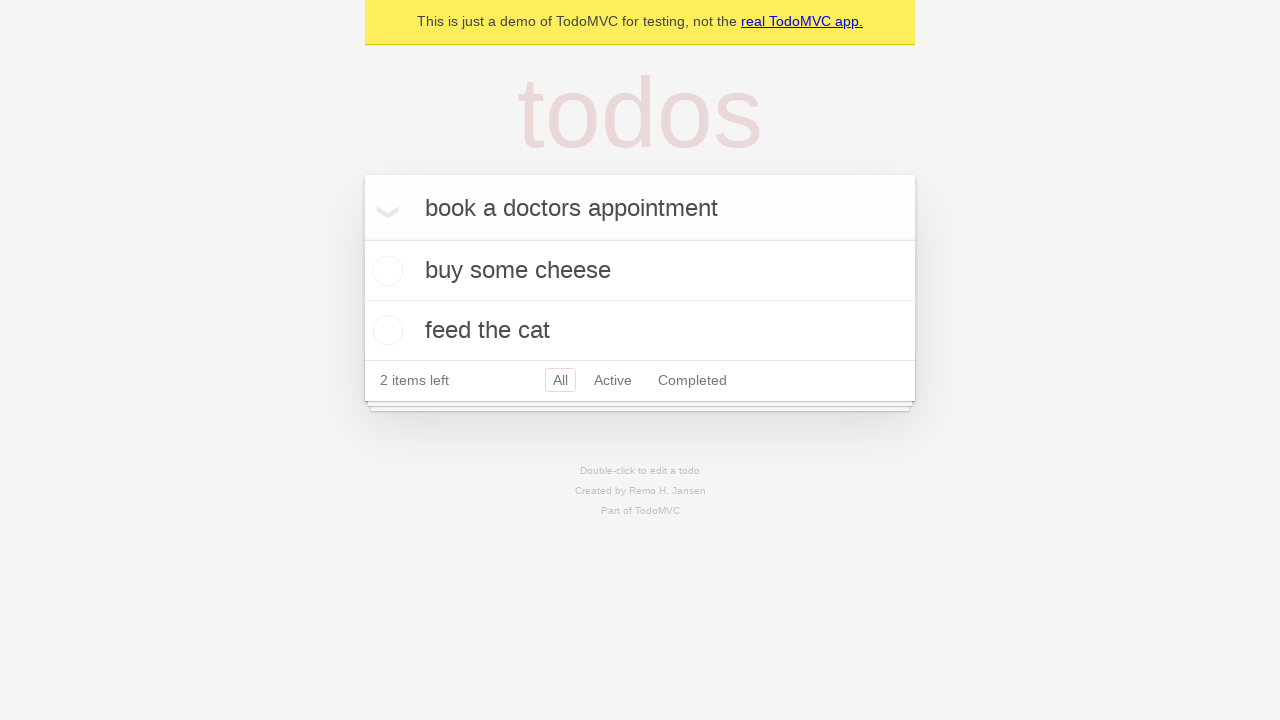

Pressed Enter to add third todo on internal:attr=[placeholder="What needs to be done?"i]
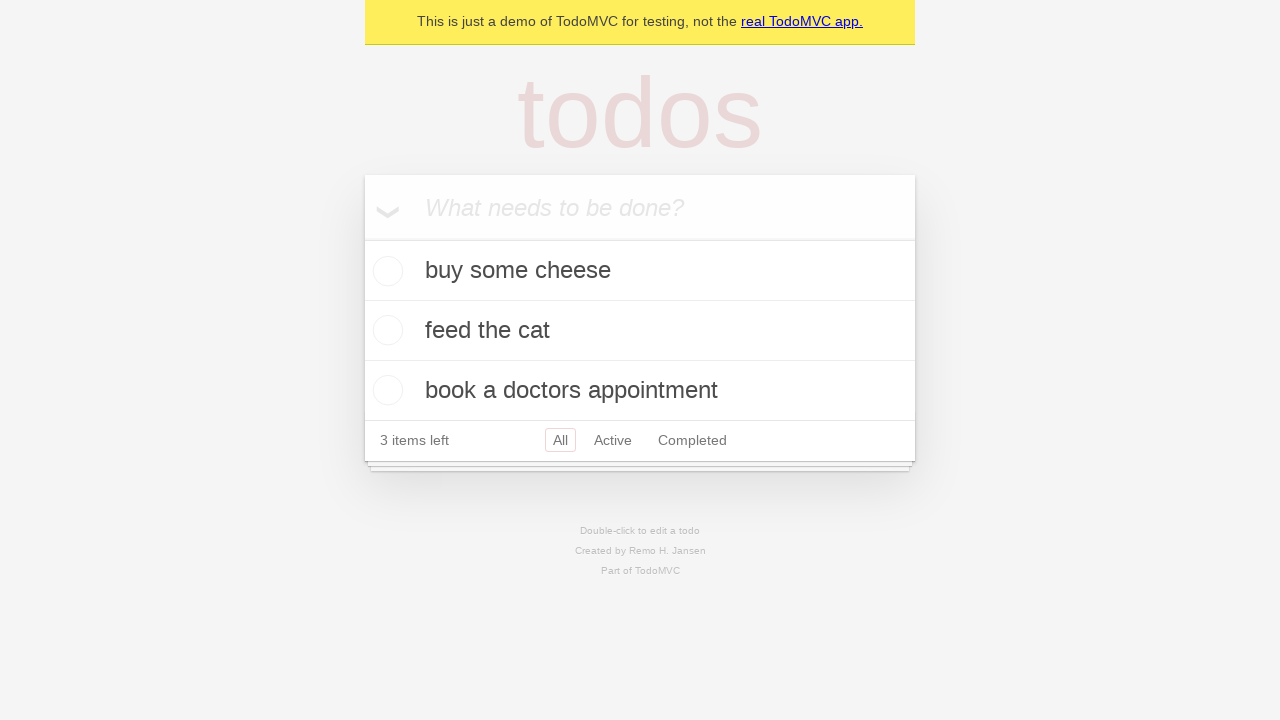

Checked the second todo item at (385, 330) on internal:testid=[data-testid="todo-item"s] >> nth=1 >> internal:role=checkbox
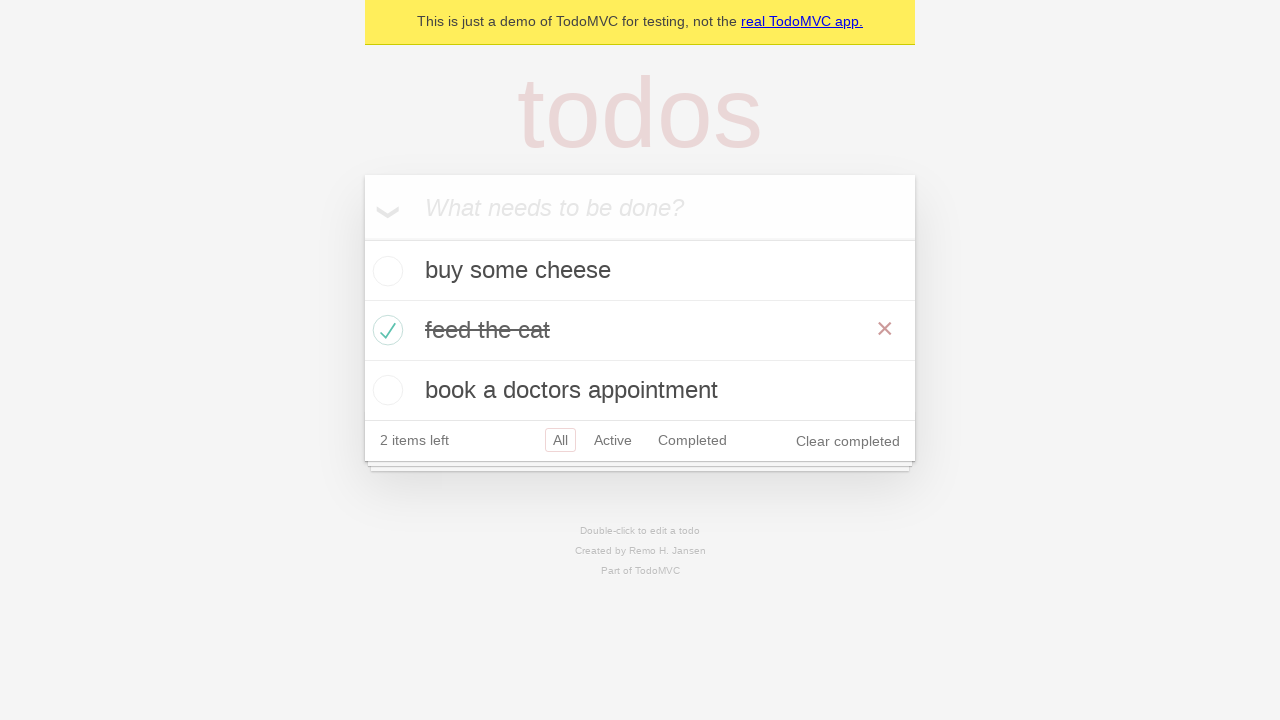

Clicked 'All' filter link at (560, 440) on internal:role=link[name="All"i]
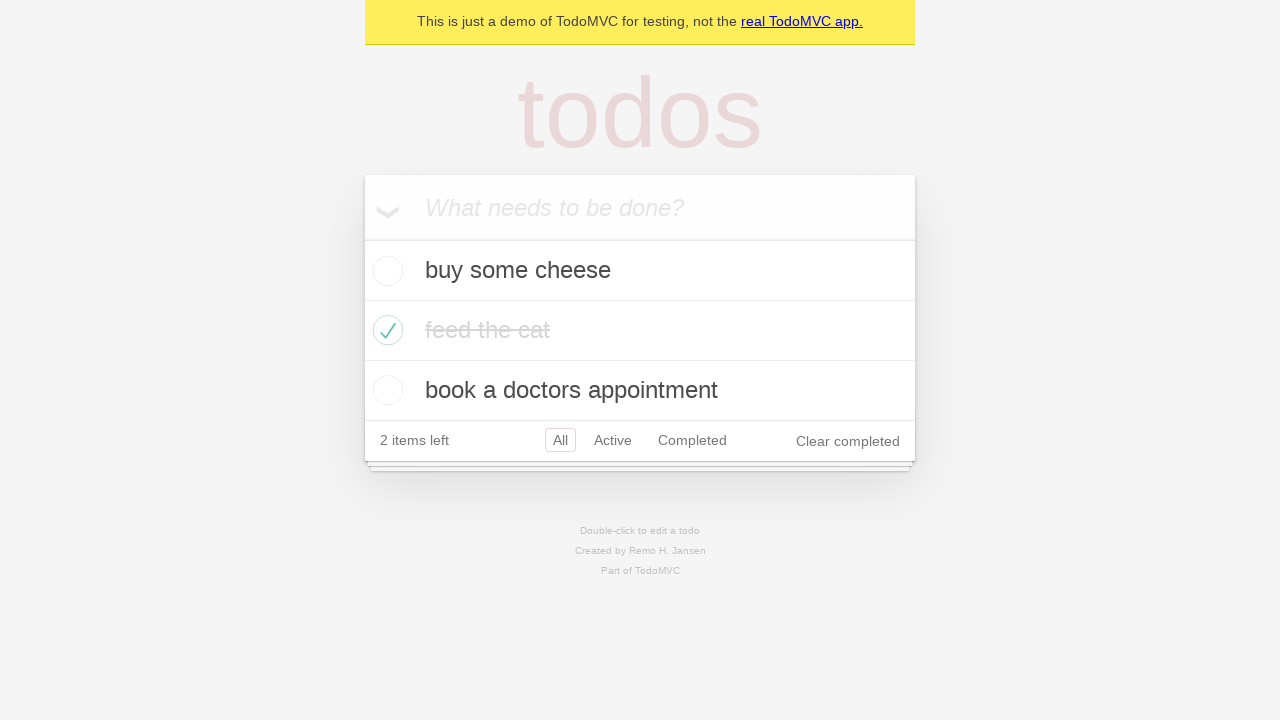

Clicked 'Active' filter link at (613, 440) on internal:role=link[name="Active"i]
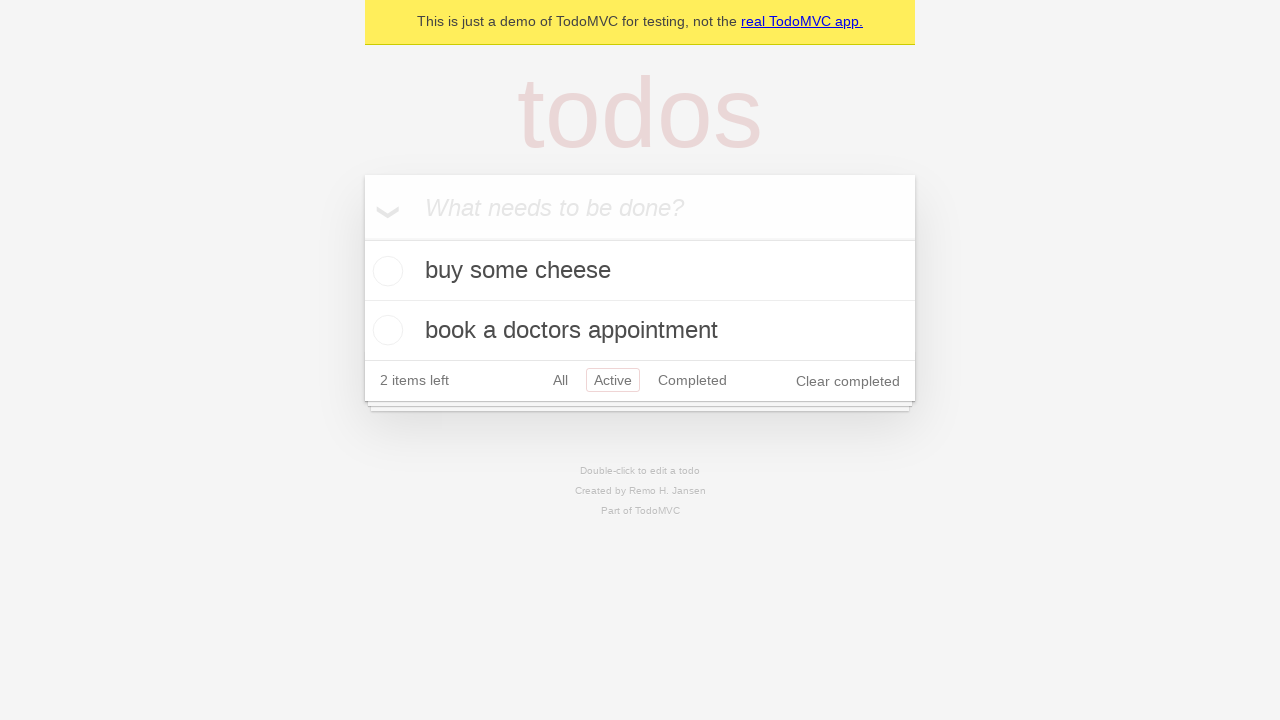

Clicked 'Completed' filter link at (692, 380) on internal:role=link[name="Completed"i]
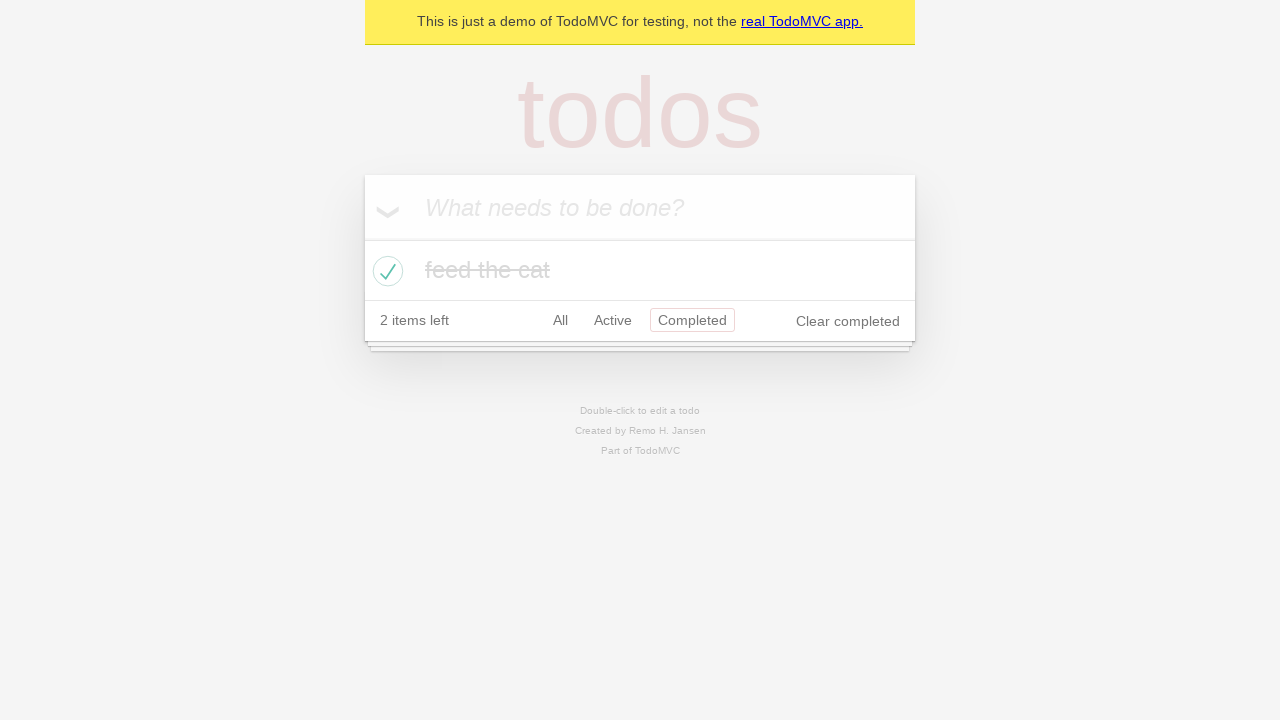

Navigated back to Active filter view
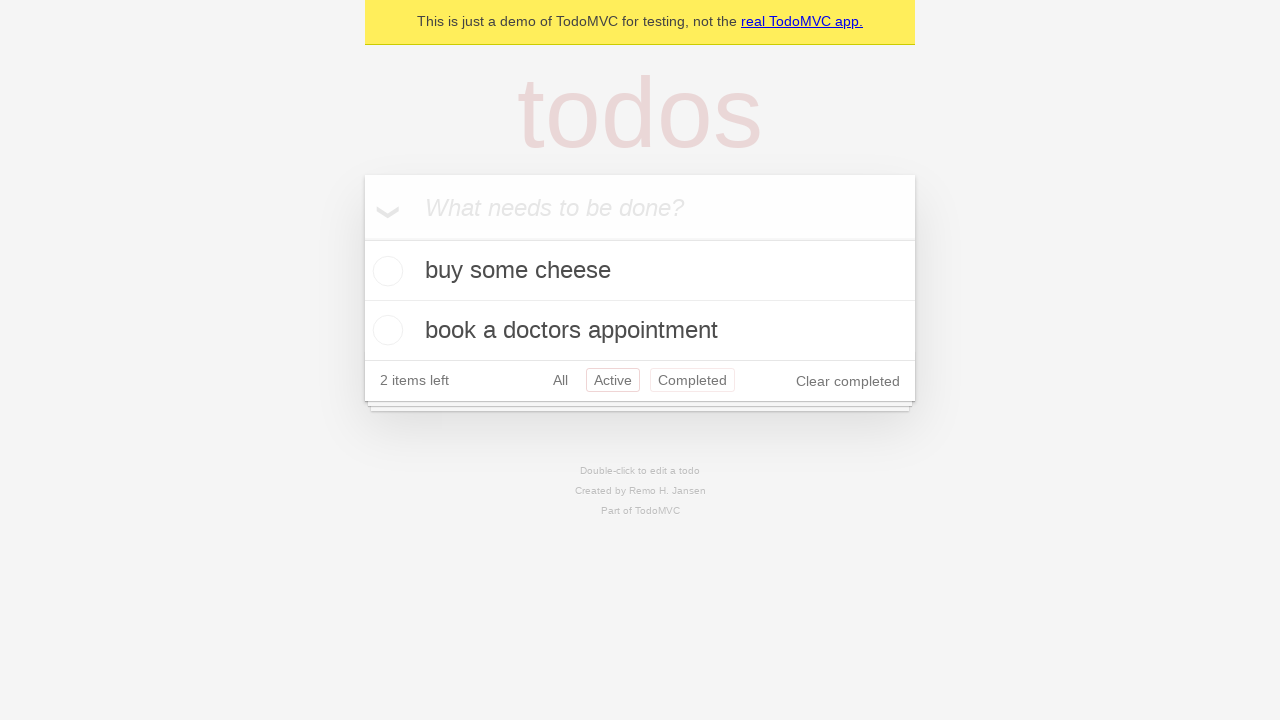

Navigated back to All filter view
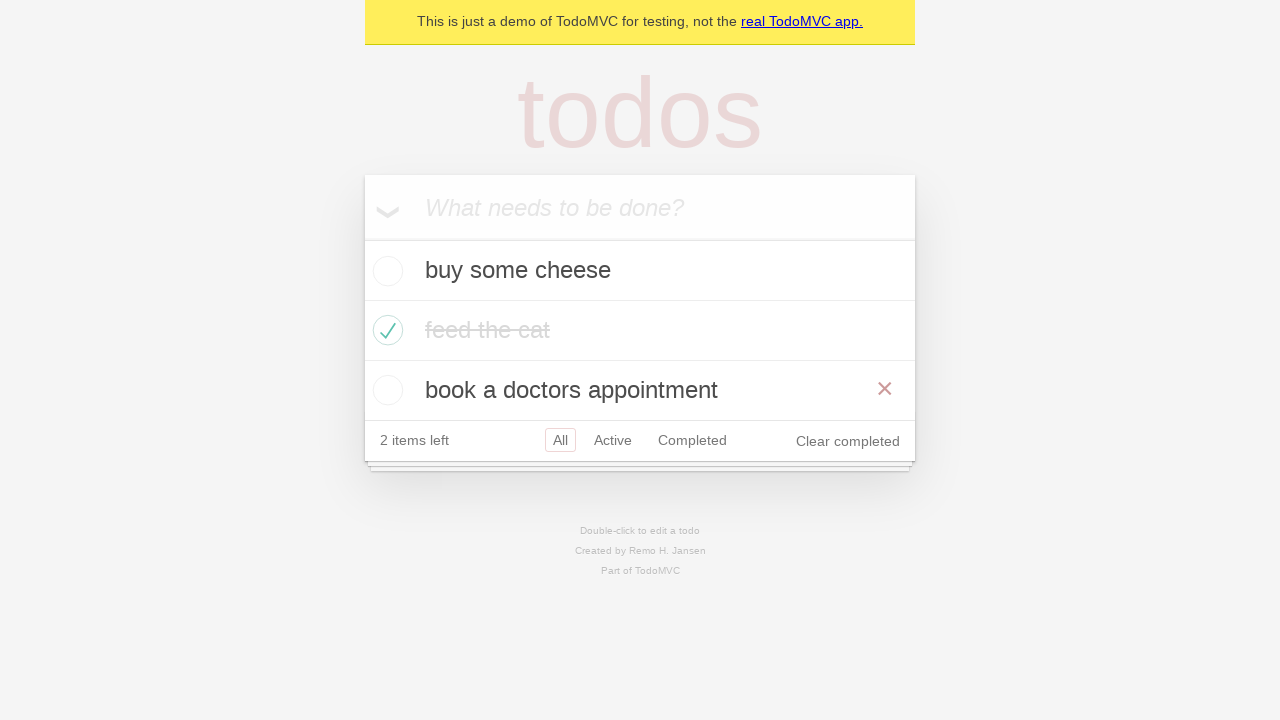

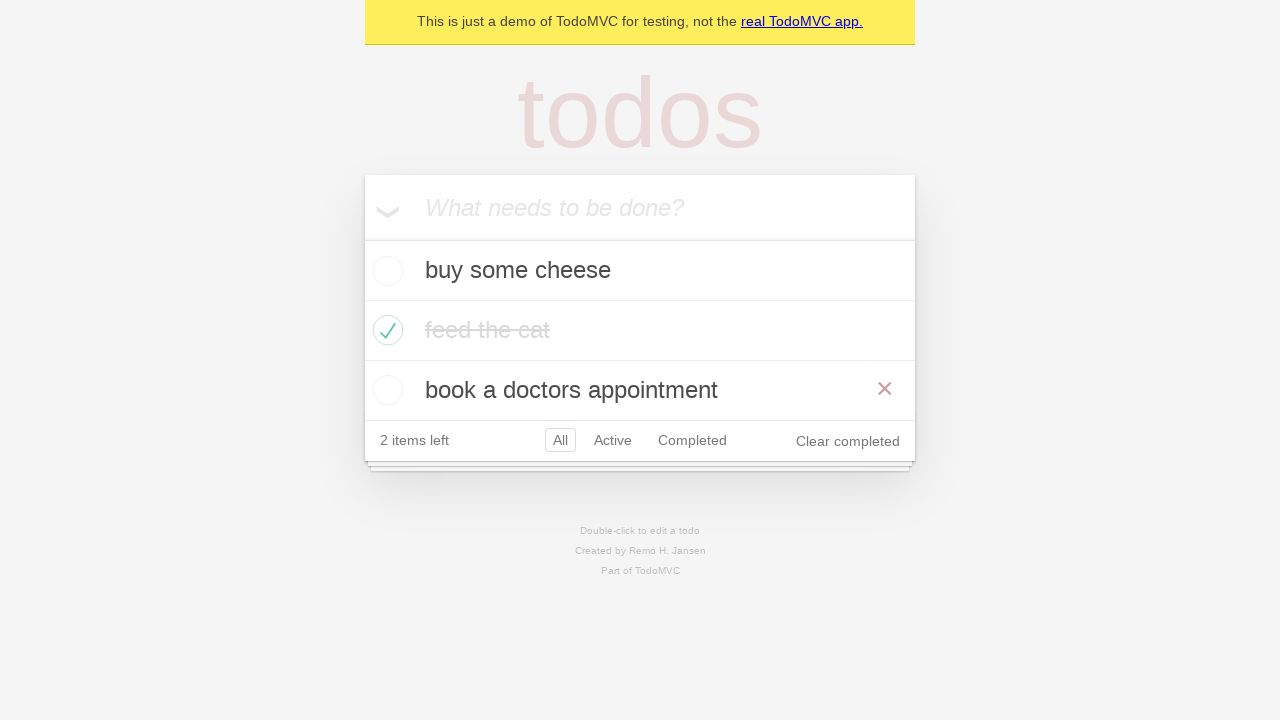